Tests JavaScript confirm dialog by clicking the JS Confirm button, dismissing the dialog, and verifying the cancel result message.

Starting URL: https://the-internet.herokuapp.com/javascript_alerts

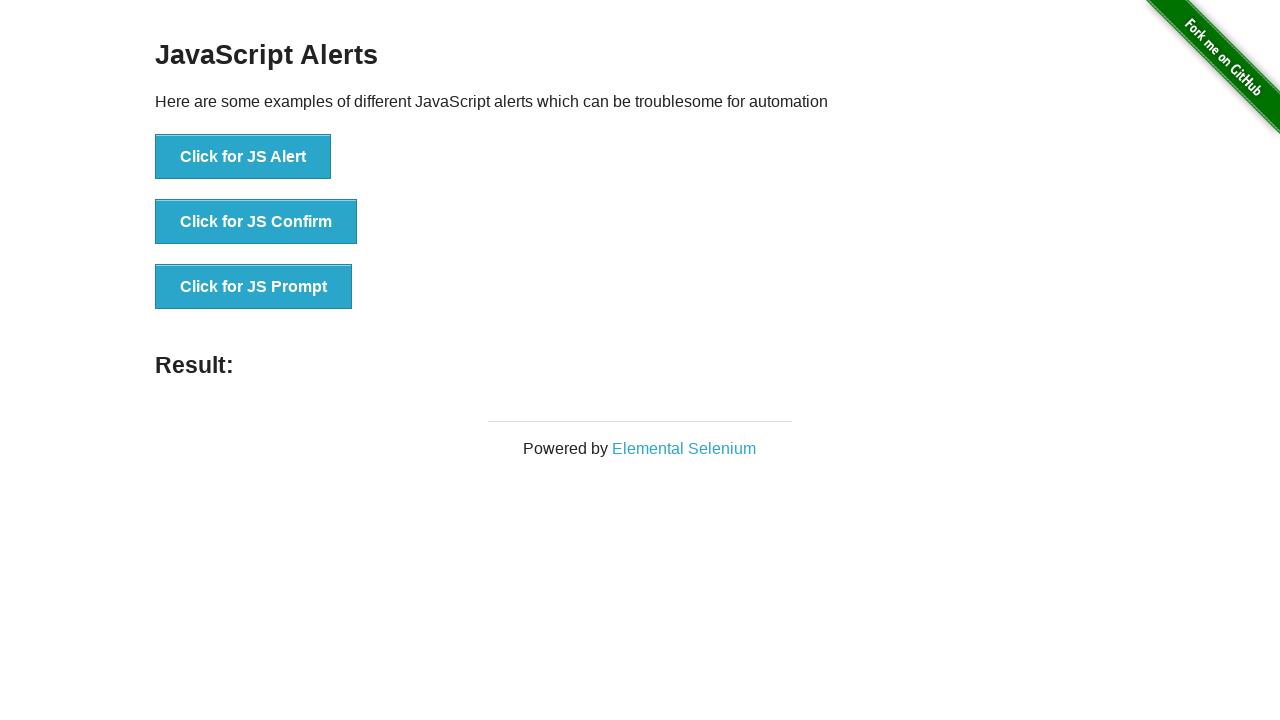

Set up dialog handler to dismiss confirm dialog
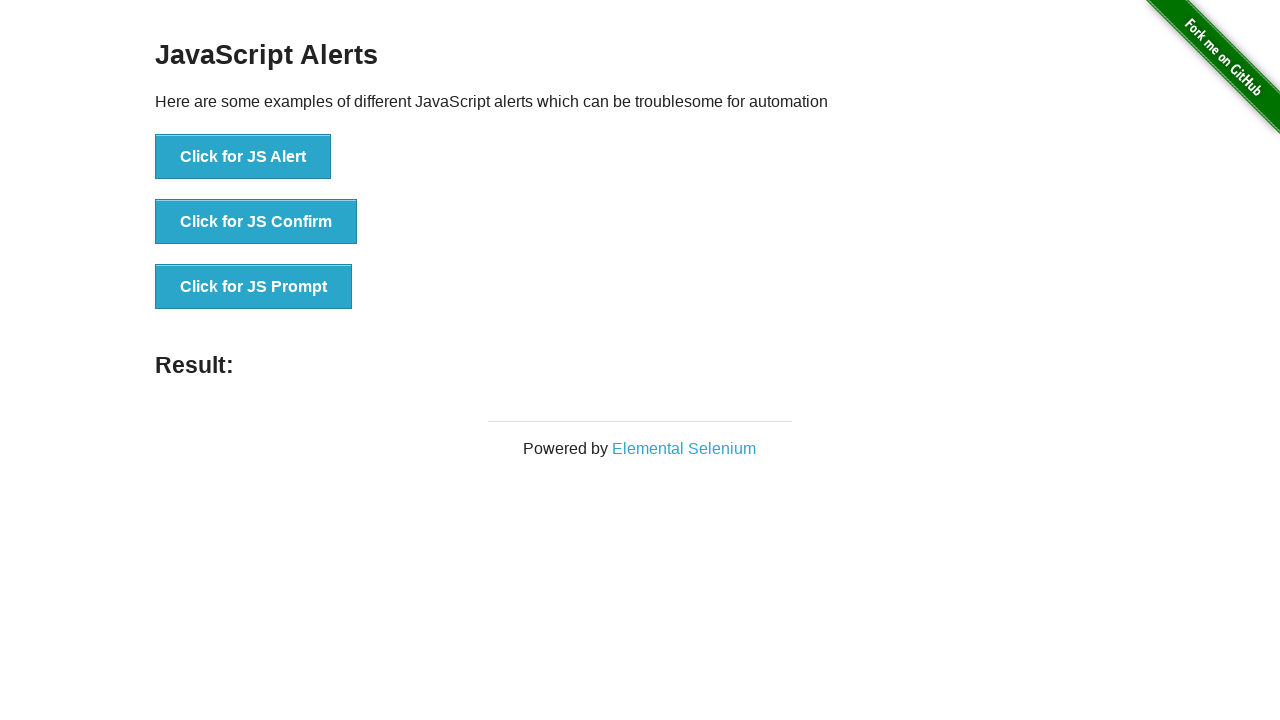

Clicked the JS Confirm button at (256, 222) on xpath=//button[@onclick='jsConfirm()']
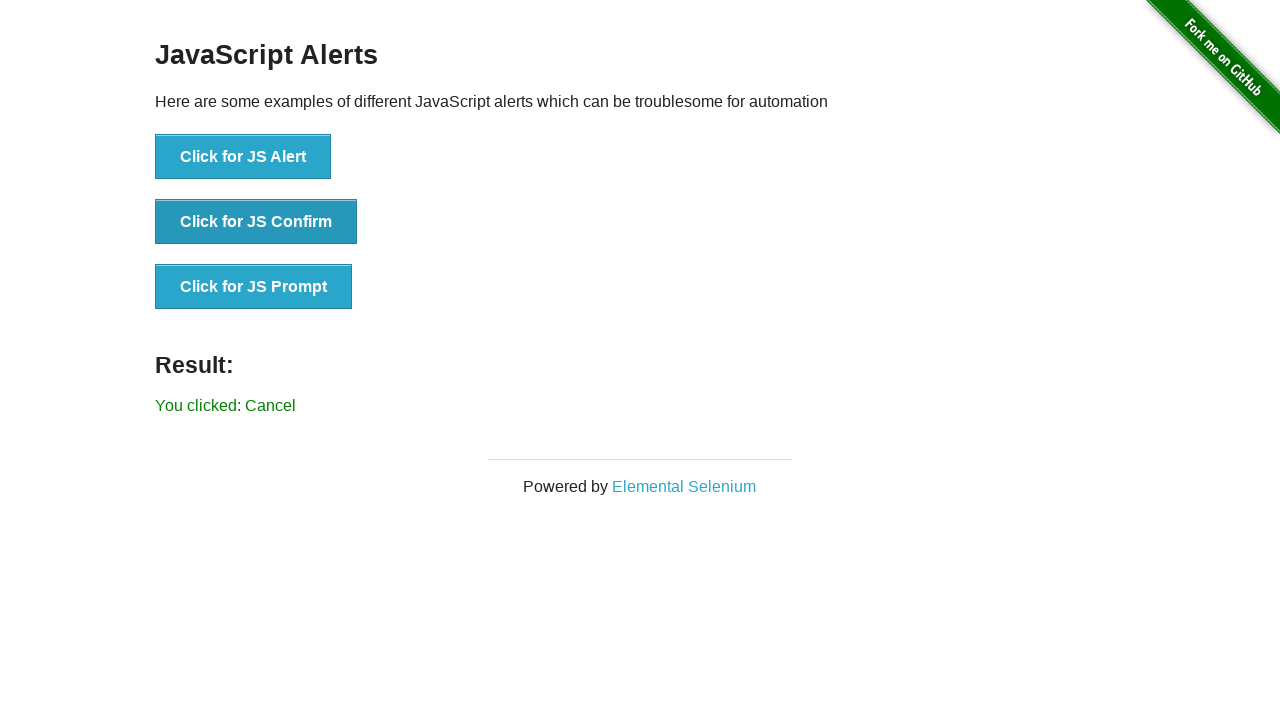

Result message element loaded
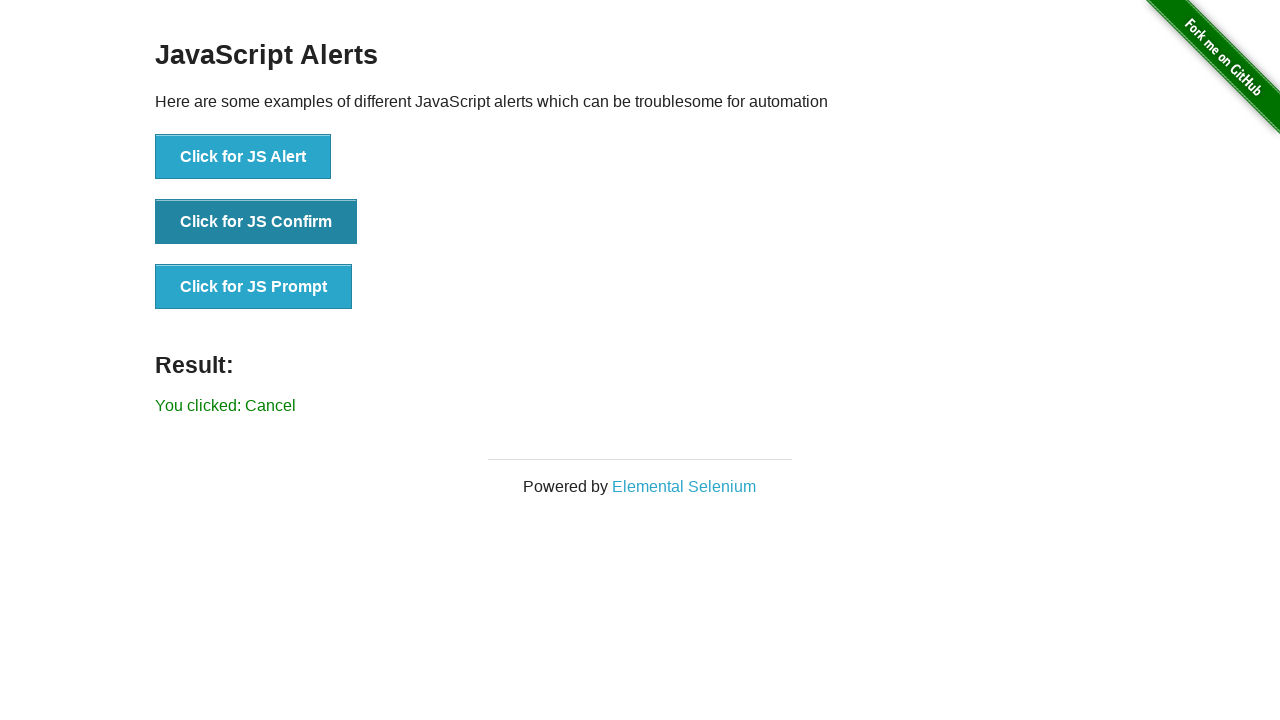

Retrieved result text from page
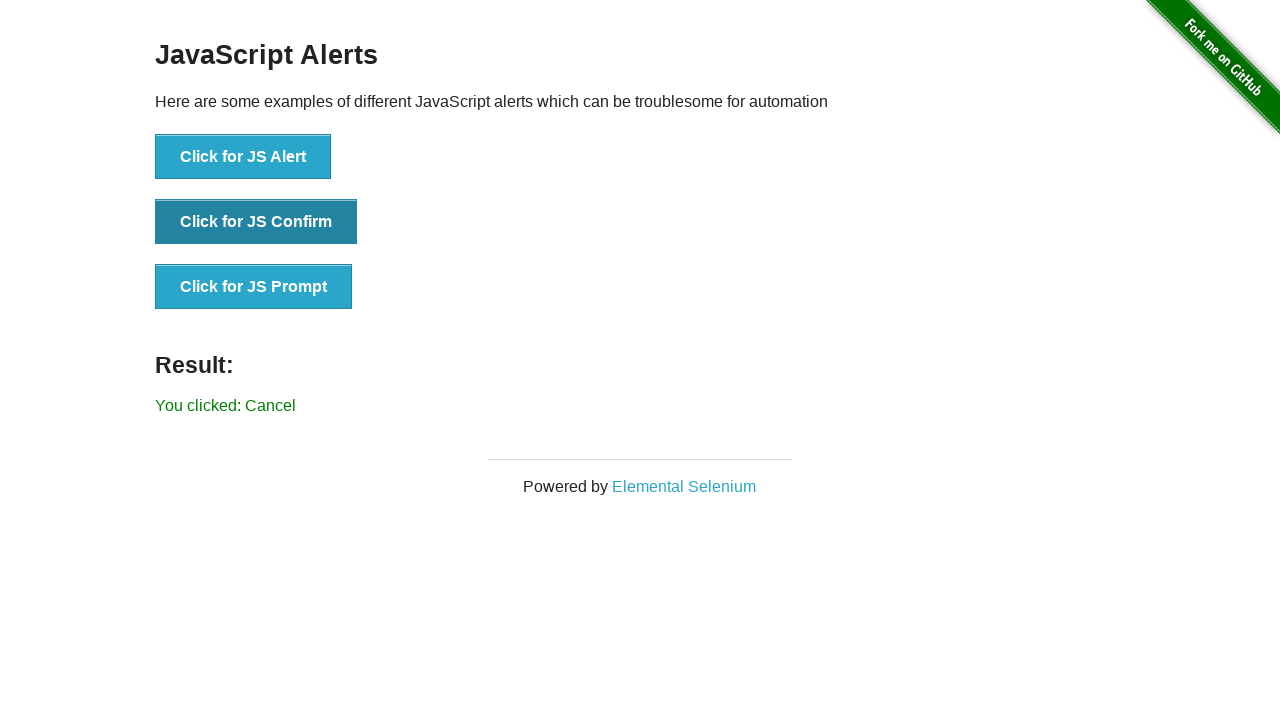

Verified cancel result message: 'You clicked: Cancel'
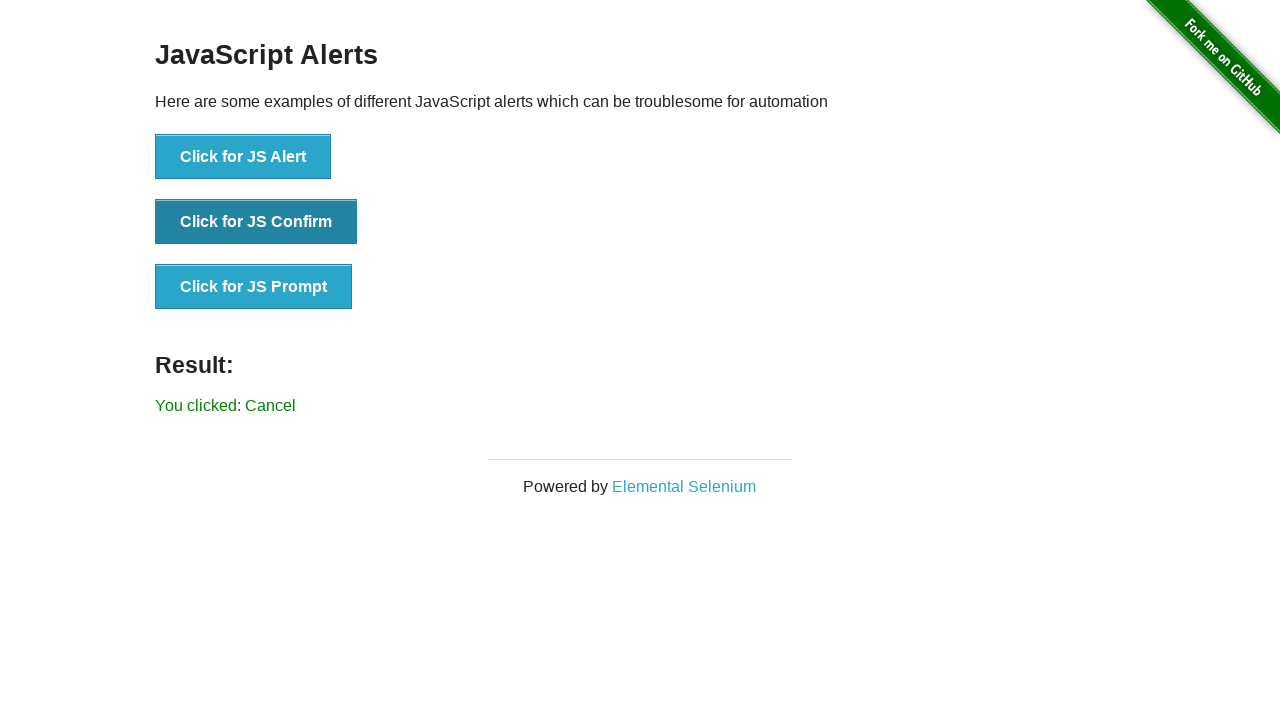

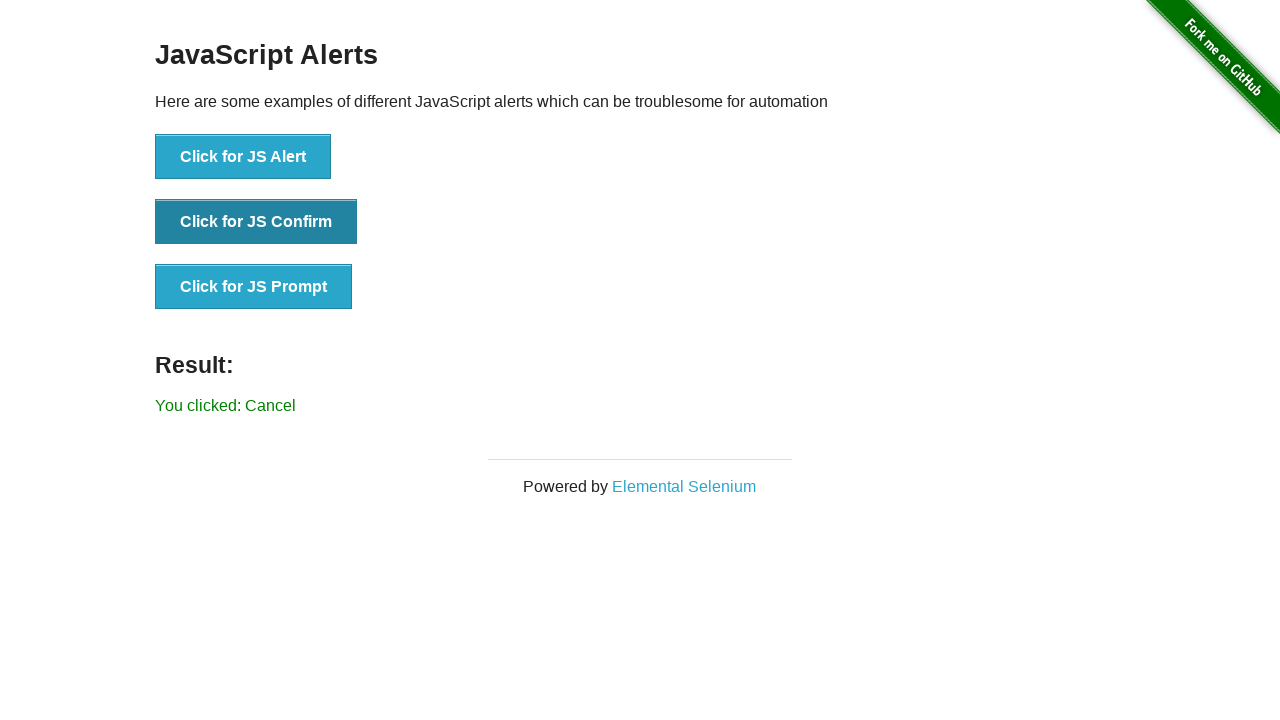